Tests handling multiple browser tabs by clicking on the VSCode logo to open a new tab, then iterates through all open tabs to retrieve and print their titles.

Starting URL: https://playwright.dev/

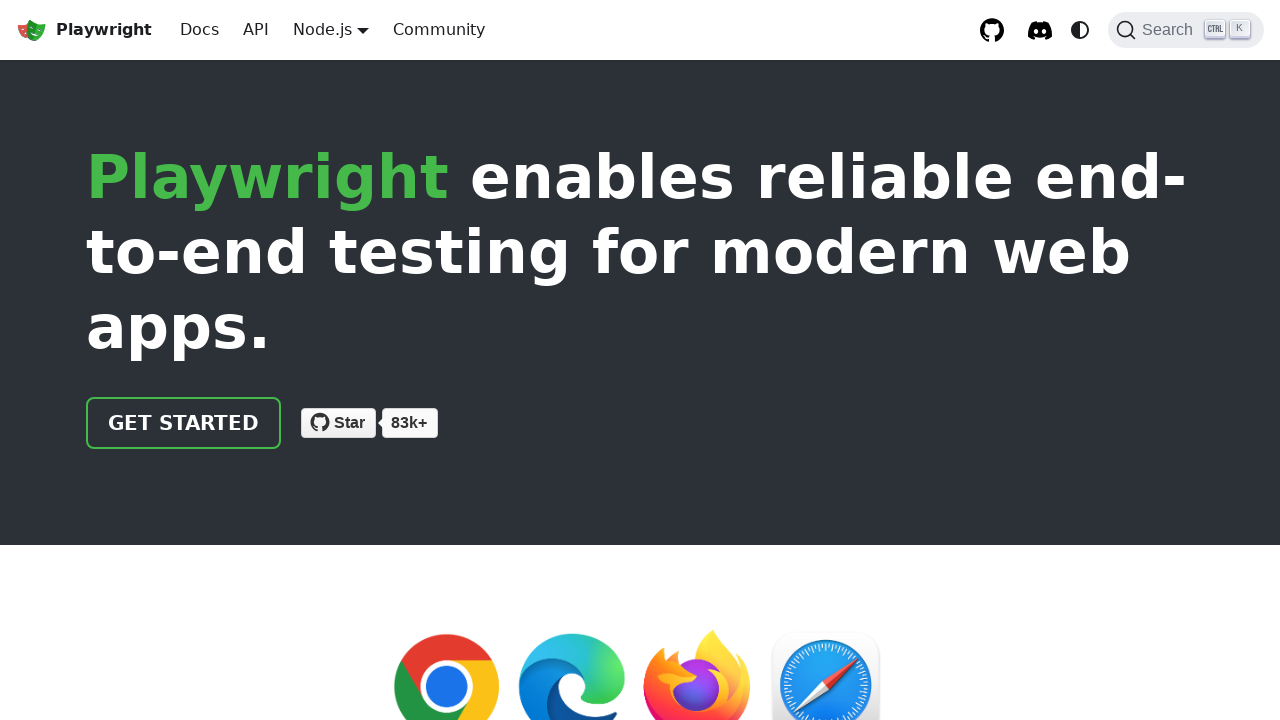

Clicked on VSCode logo to open a new tab at (218, 361) on xpath=//img[@src='img/logos/VSCode.png']
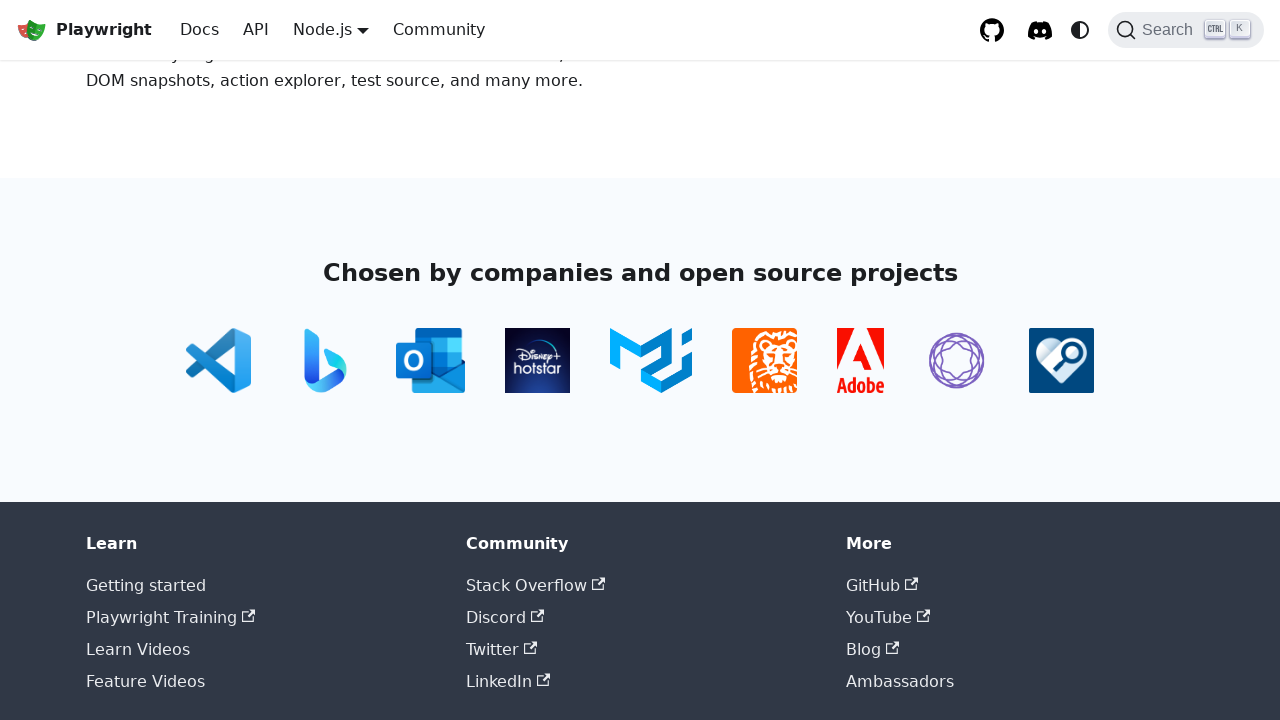

Captured new tab from expect_page context
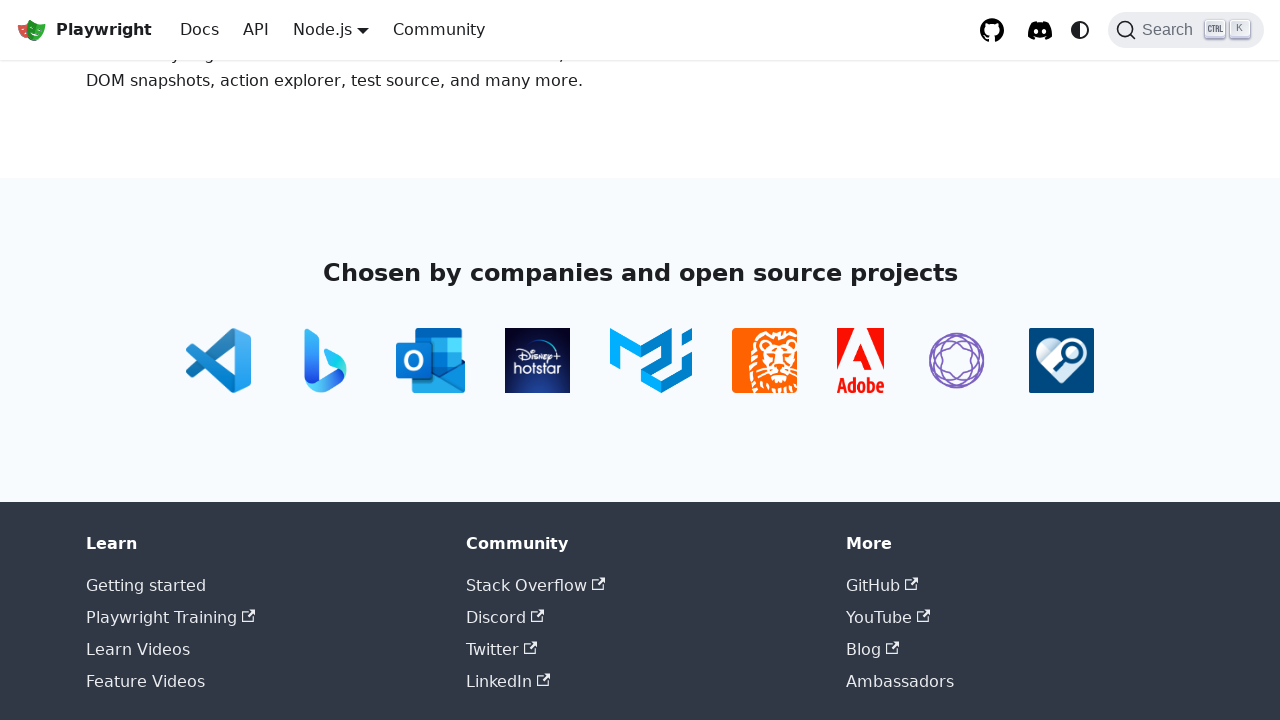

New tab loaded successfully
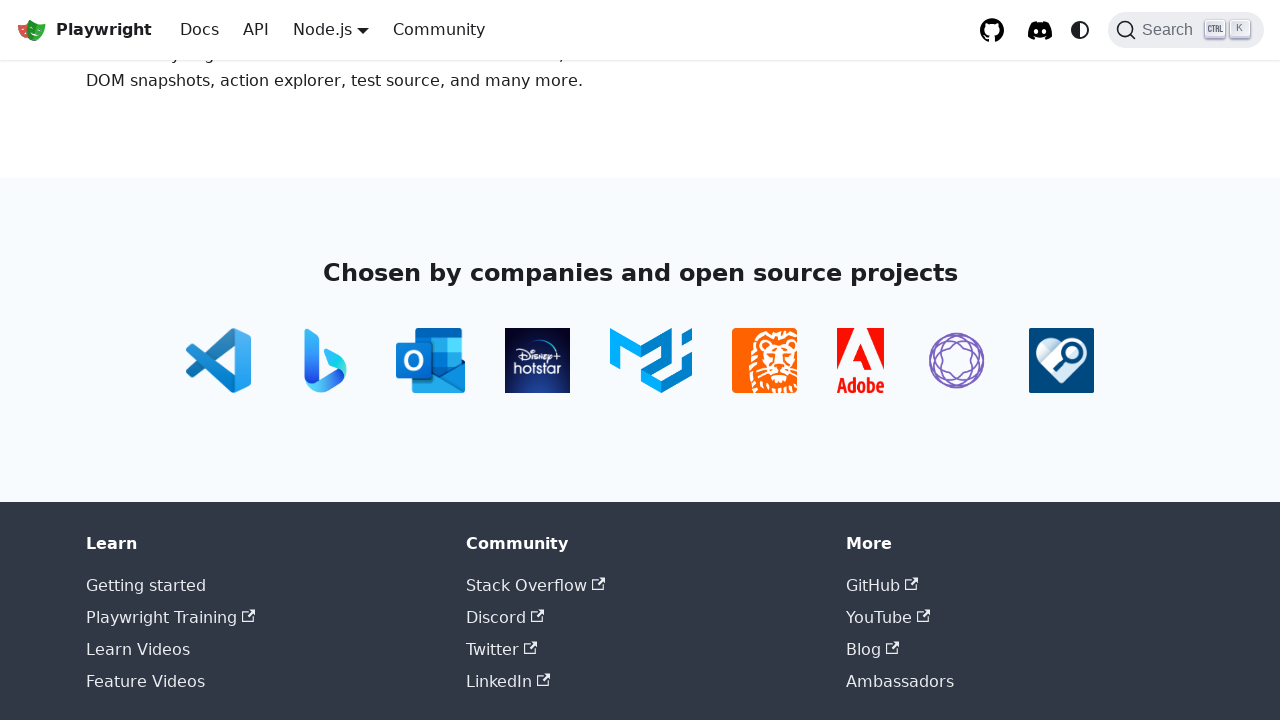

Retrieved all open tabs in context, total: 2
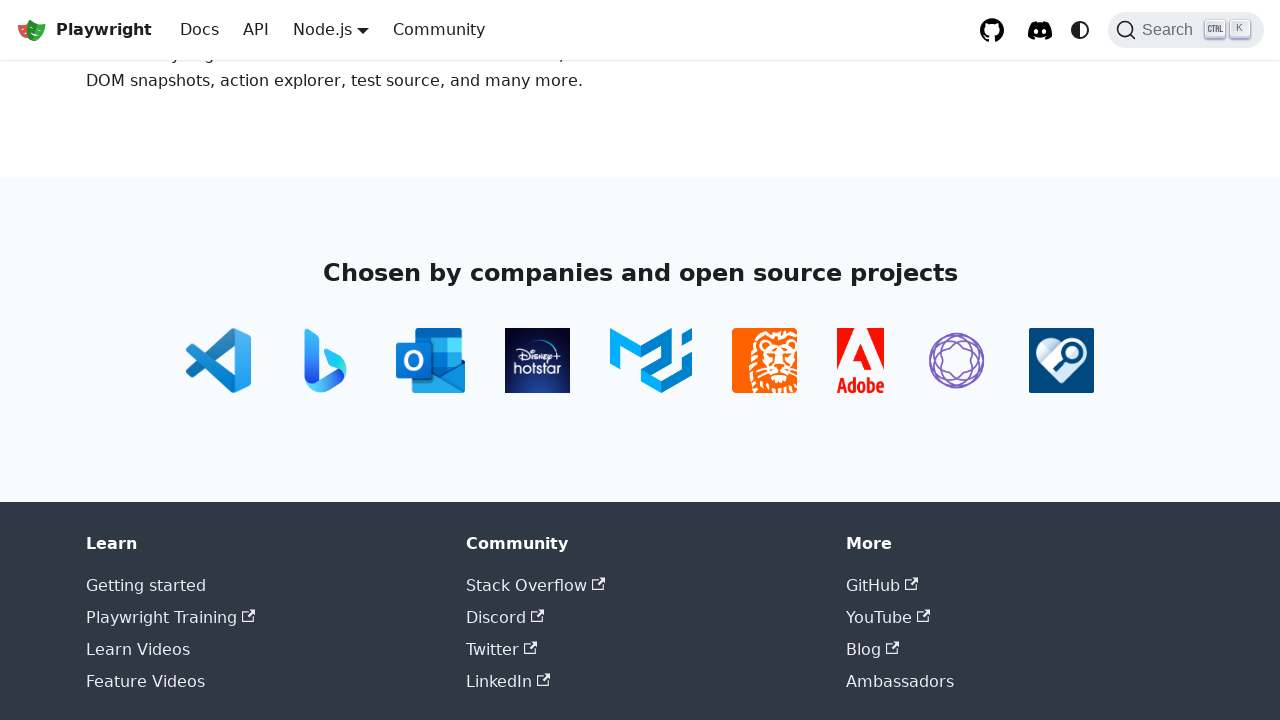

Retrieved tab title: Fast and reliable end-to-end testing for modern web apps | Playwright
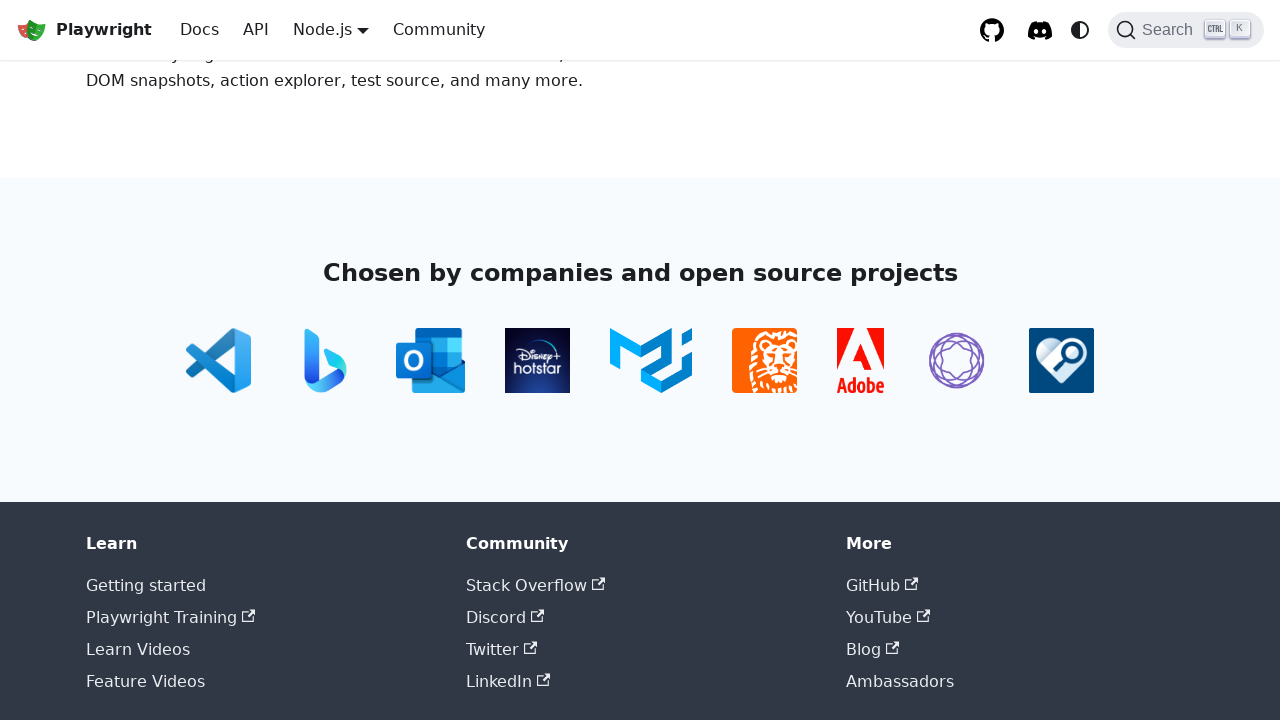

Retrieved tab title: Visual Studio Code - The open source AI code editor
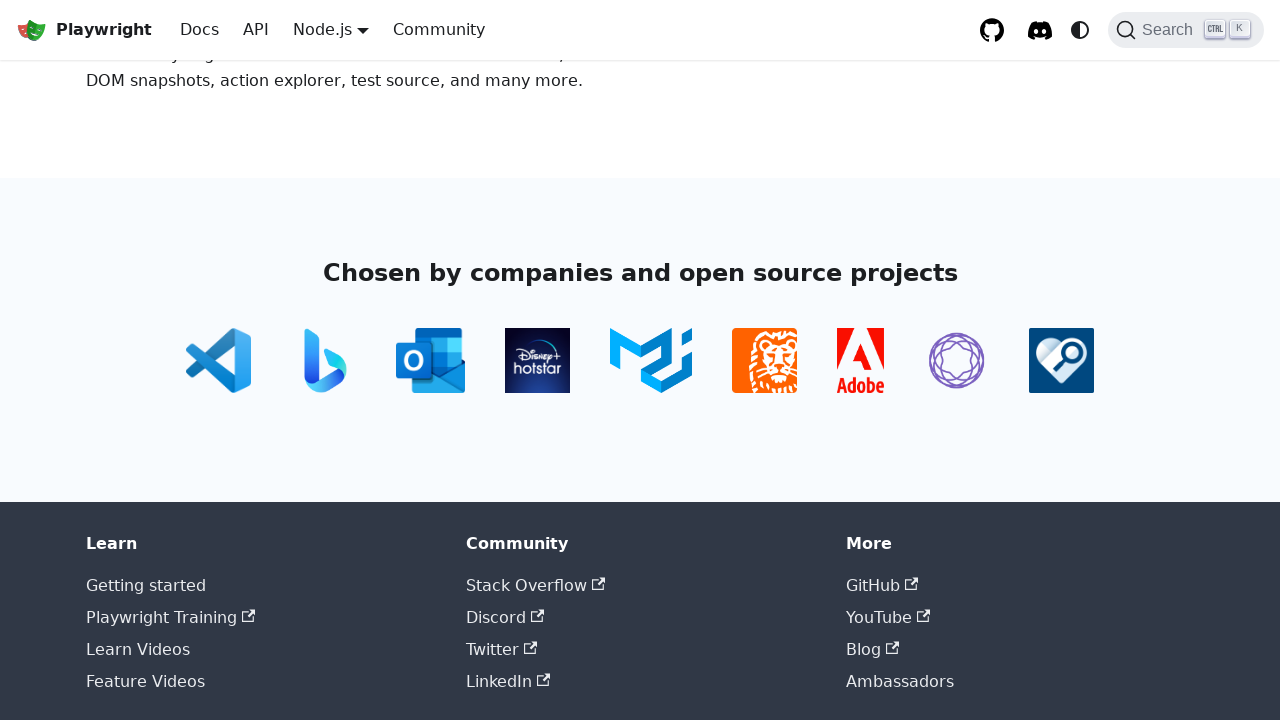

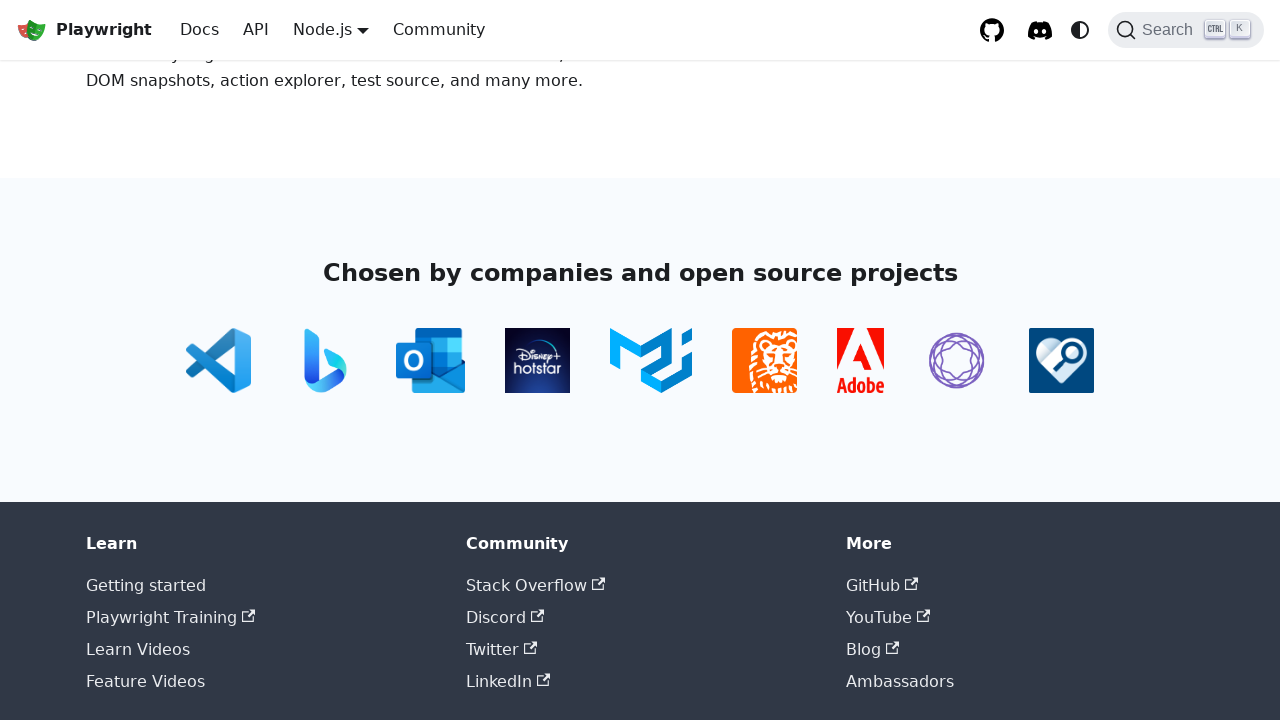